Tests an explicit wait scenario where the script waits for a price element to show "$100", then clicks a button, reads an input value, calculates a mathematical result, enters it into an answer field, and submits the form.

Starting URL: http://suninjuly.github.io/explicit_wait2.html

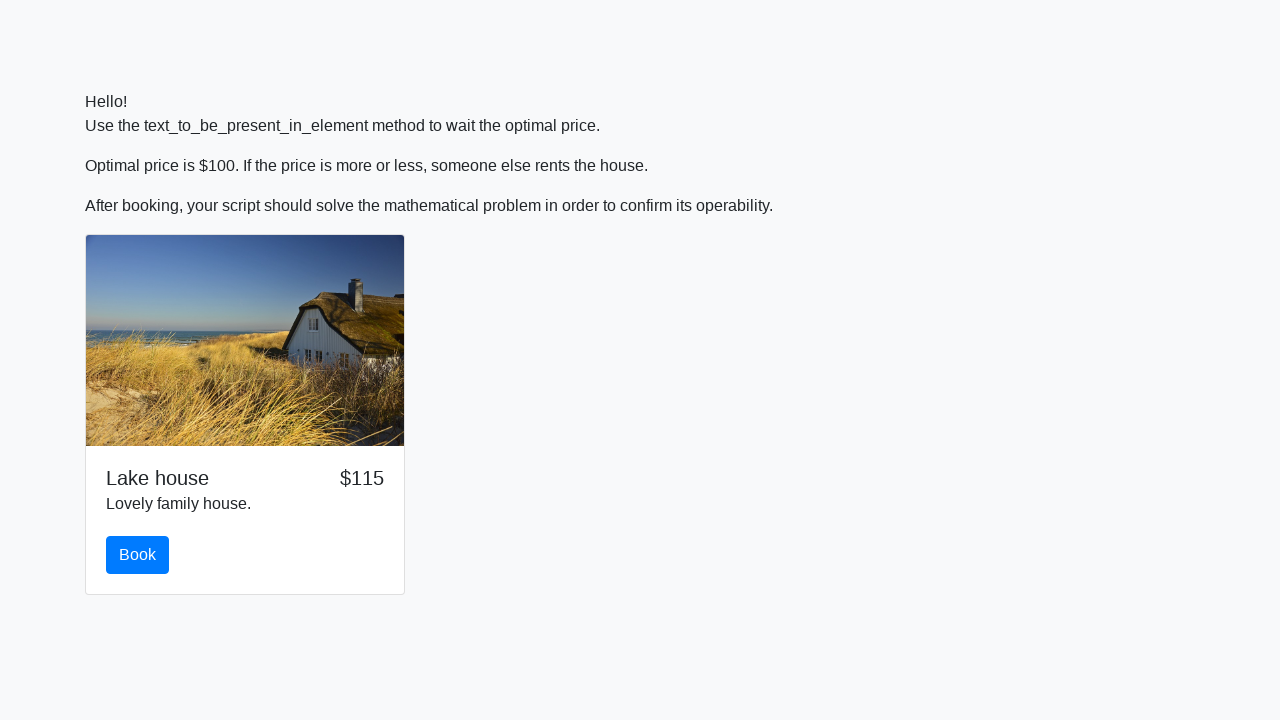

Waited for price element to display '$100'
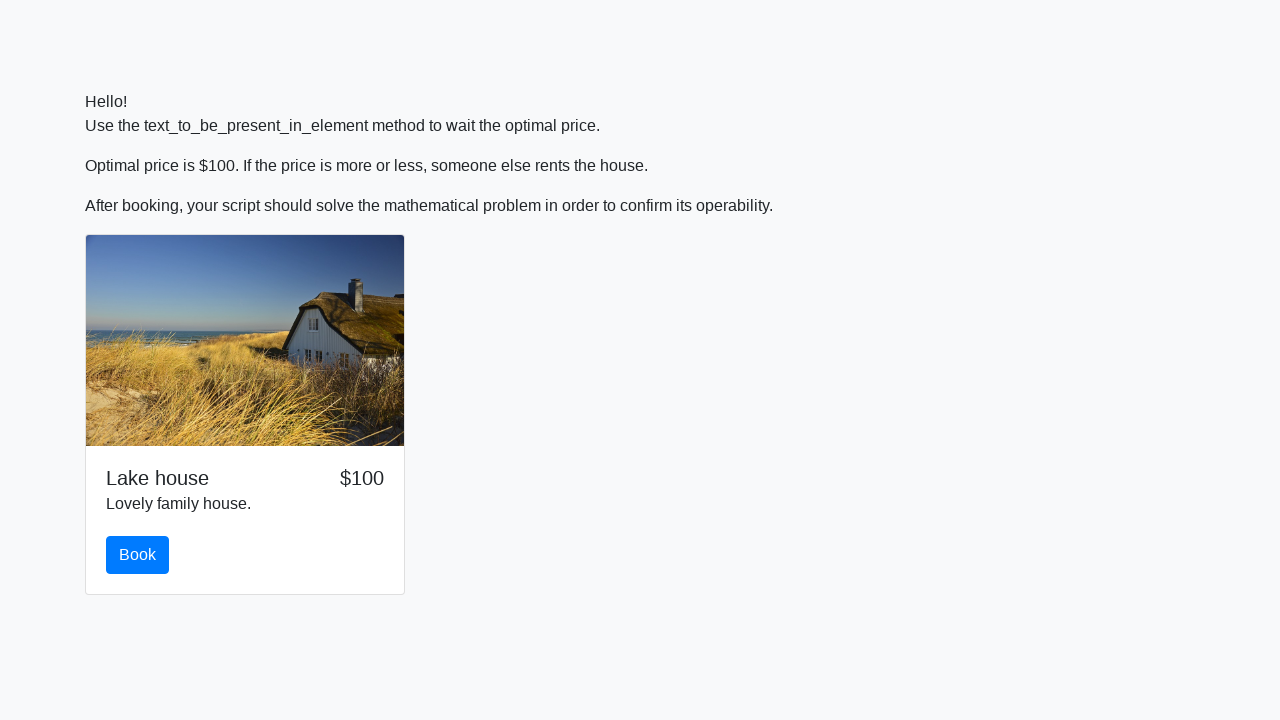

Clicked the primary button at (138, 555) on .btn.btn-primary
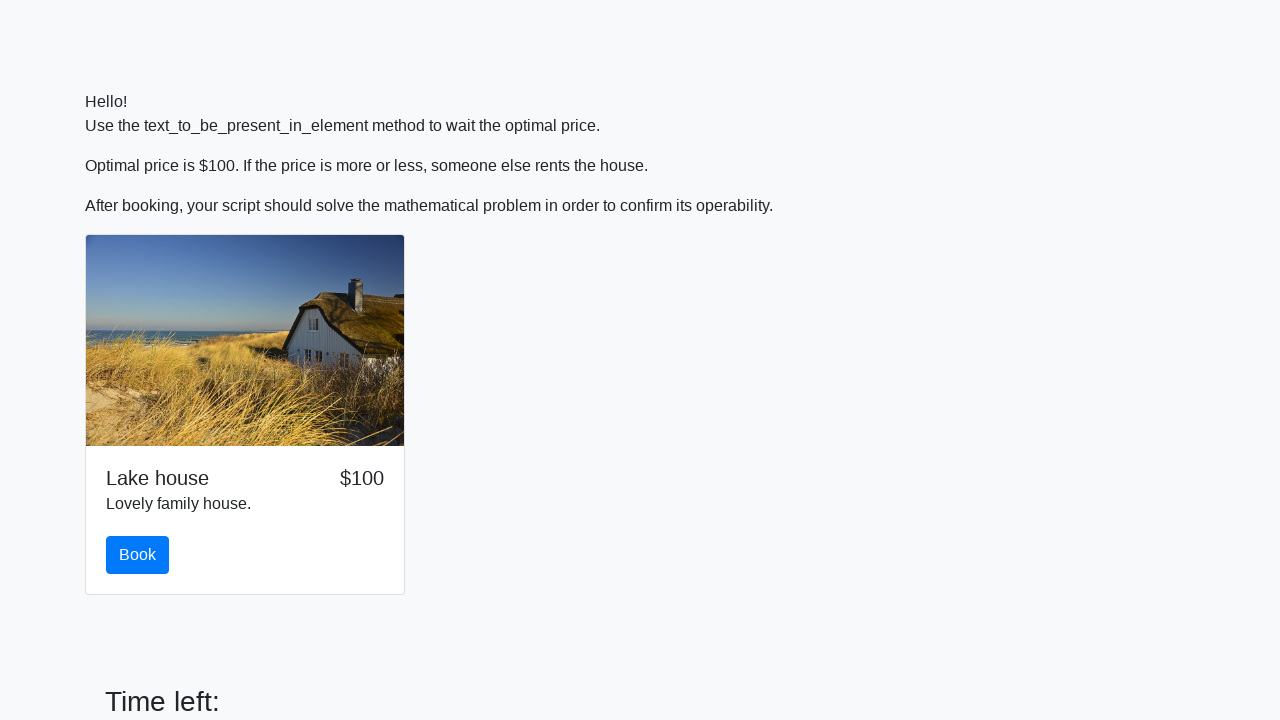

Retrieved x value from input_value element: 225
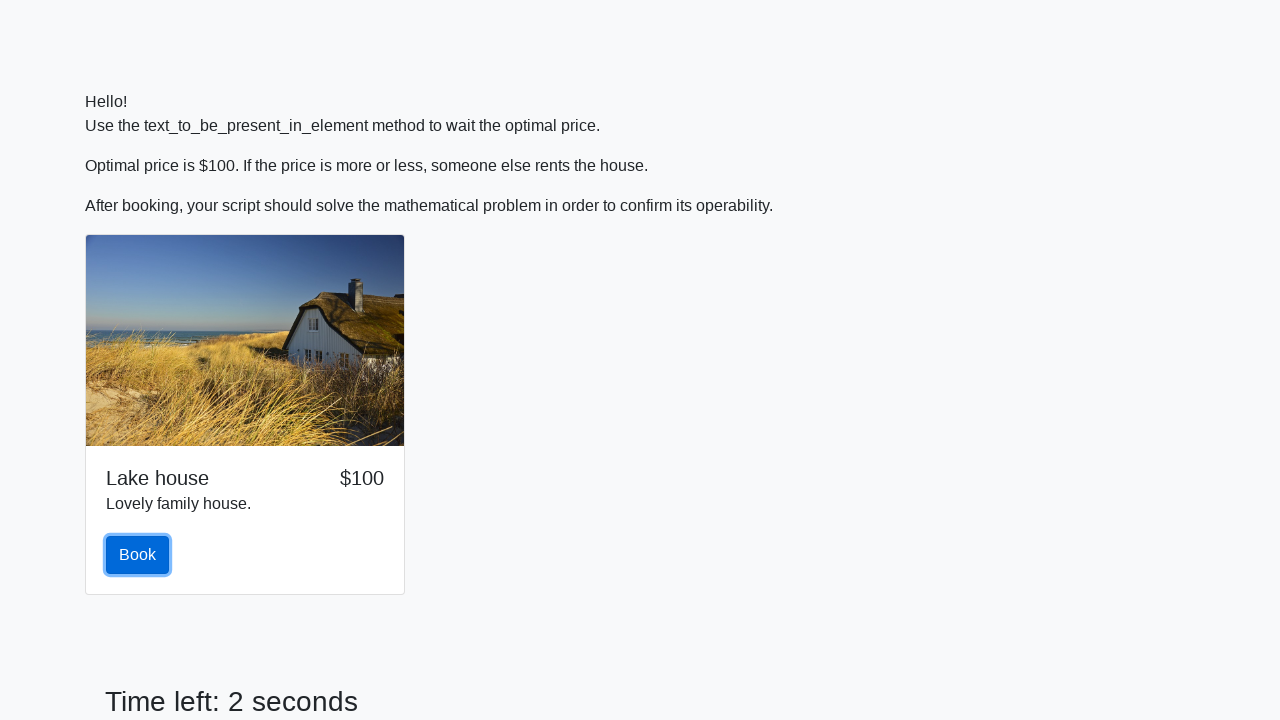

Calculated mathematical result: y = 2.4124379711092487
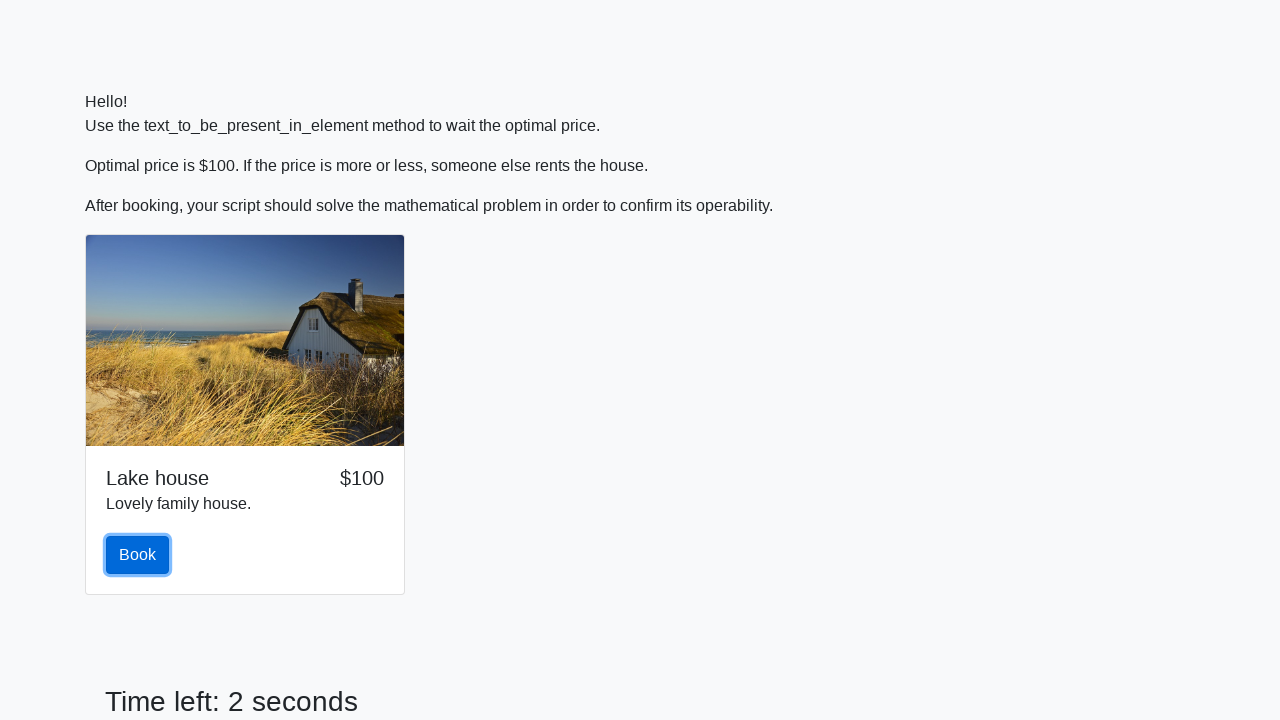

Filled answer field with calculated value: 2.4124379711092487 on #answer
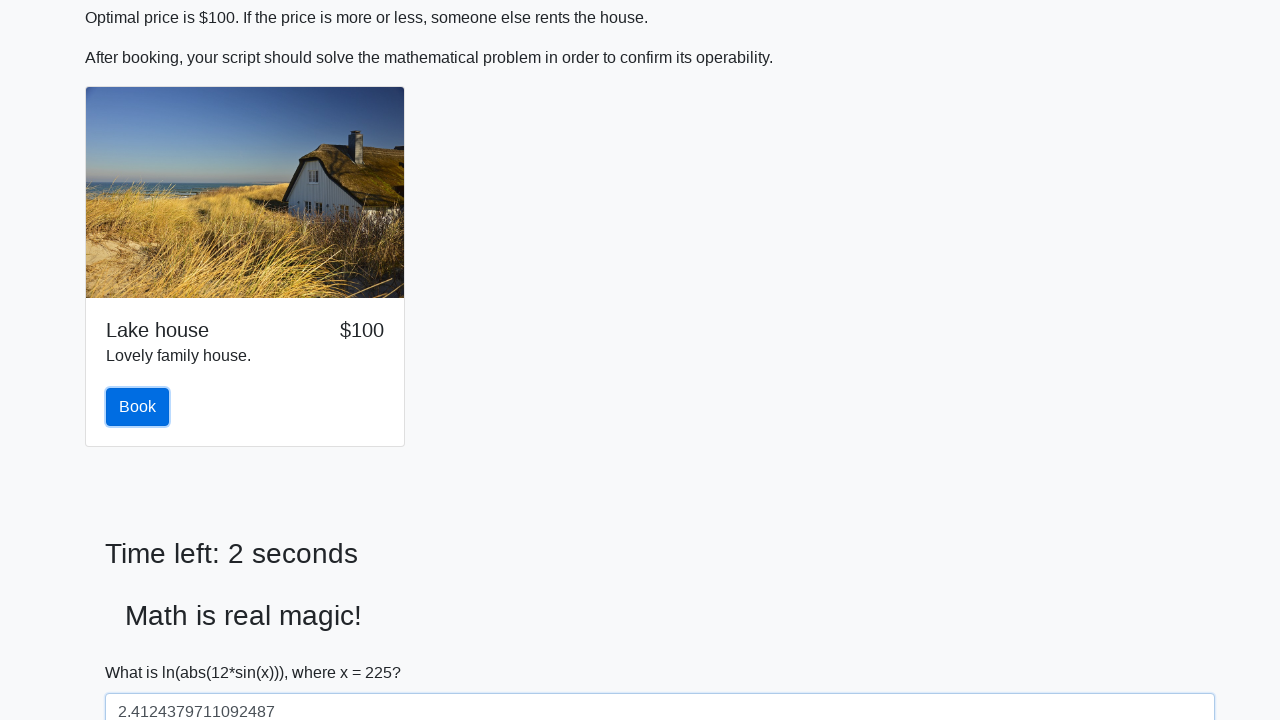

Clicked the submit button to submit the form at (138, 407) on .btn.btn-primary
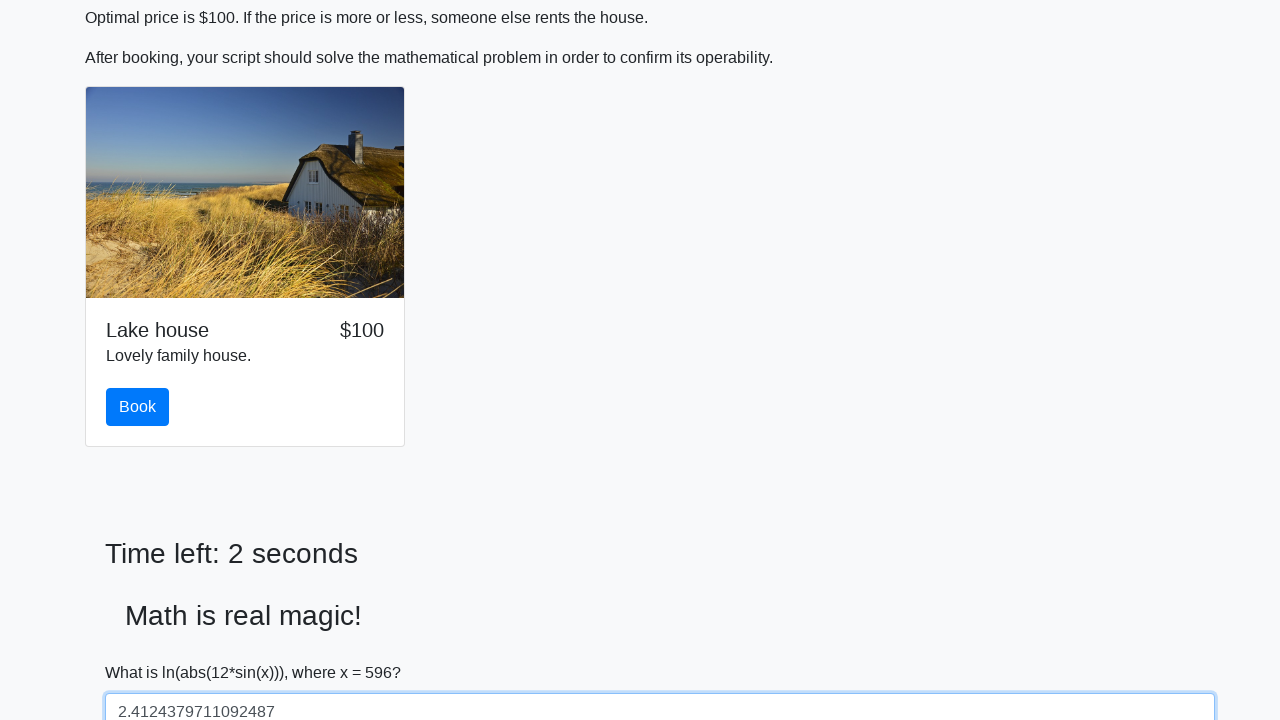

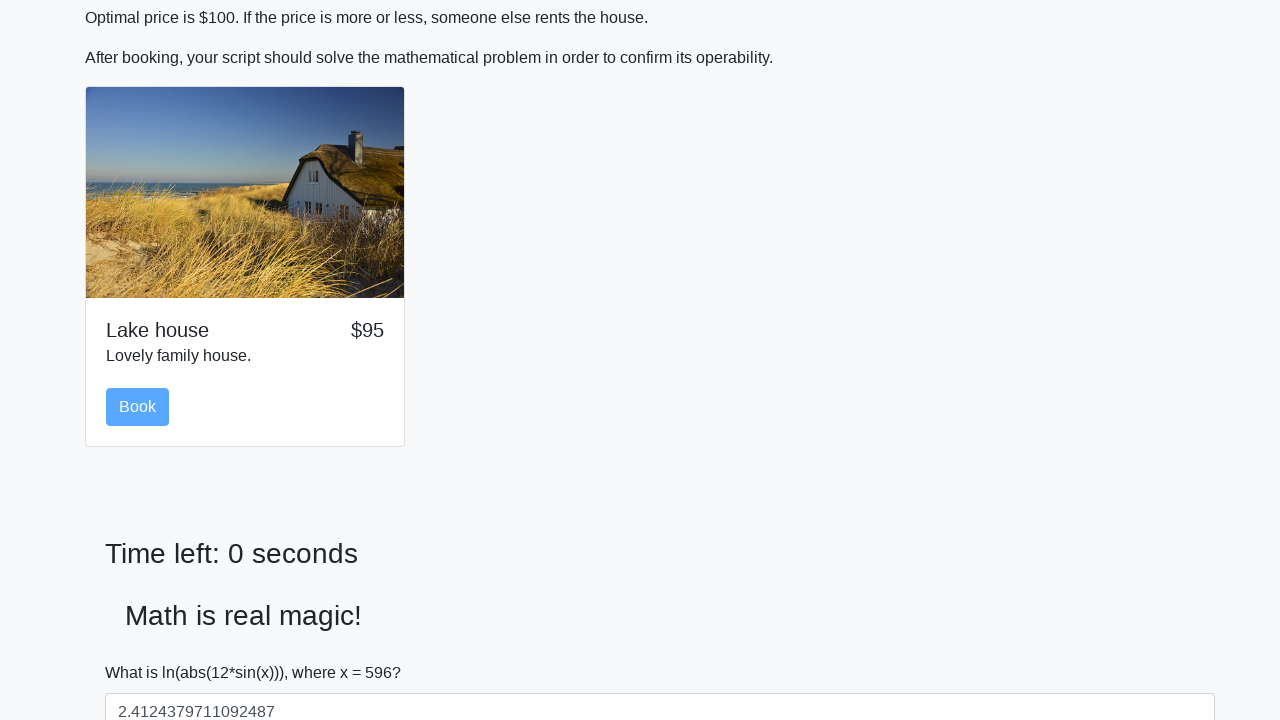